Tests clearing the complete state of all items by checking and unchecking the toggle all

Starting URL: https://demo.playwright.dev/todomvc

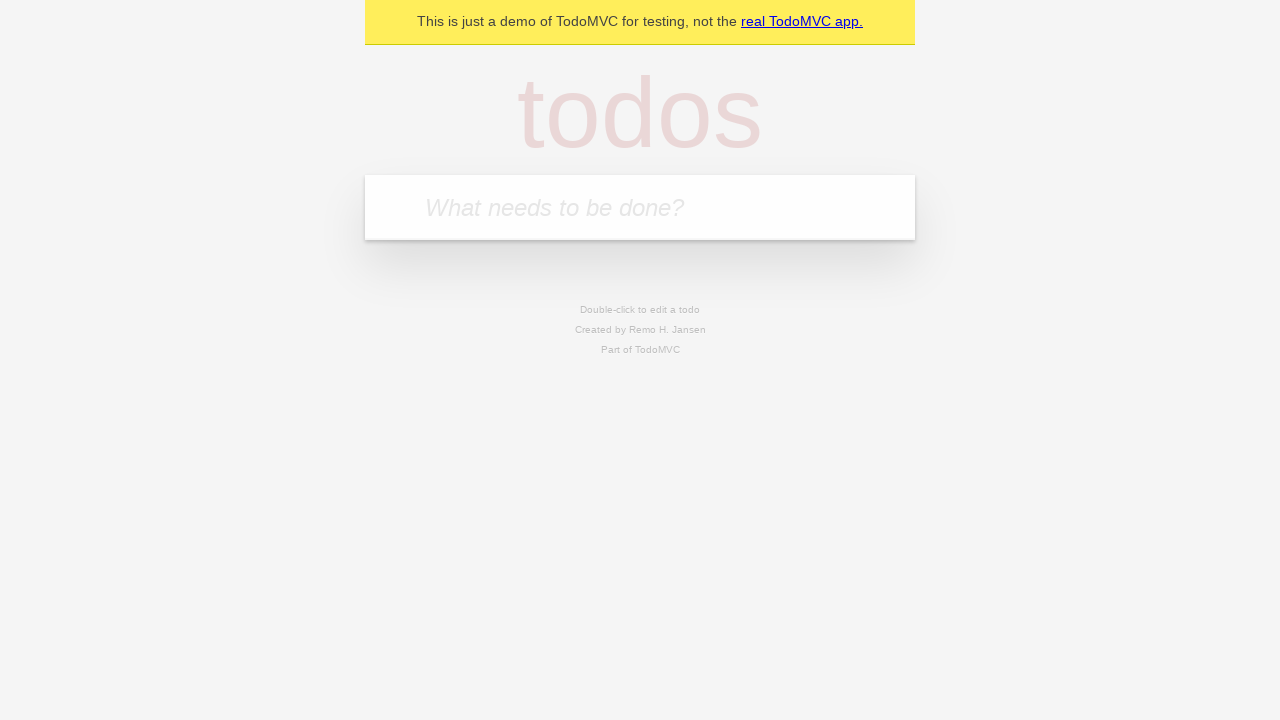

Filled input field with 'buy some cheese' on internal:attr=[placeholder="What needs to be done?"i]
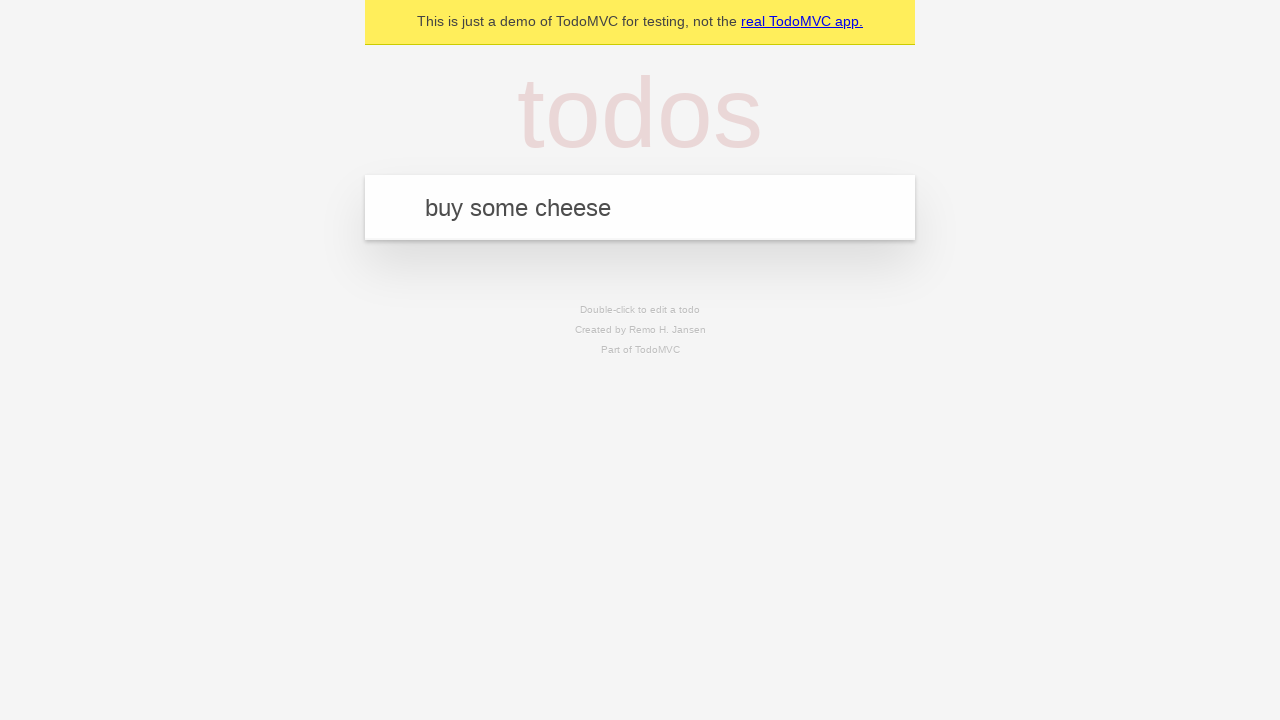

Pressed Enter to add first todo item on internal:attr=[placeholder="What needs to be done?"i]
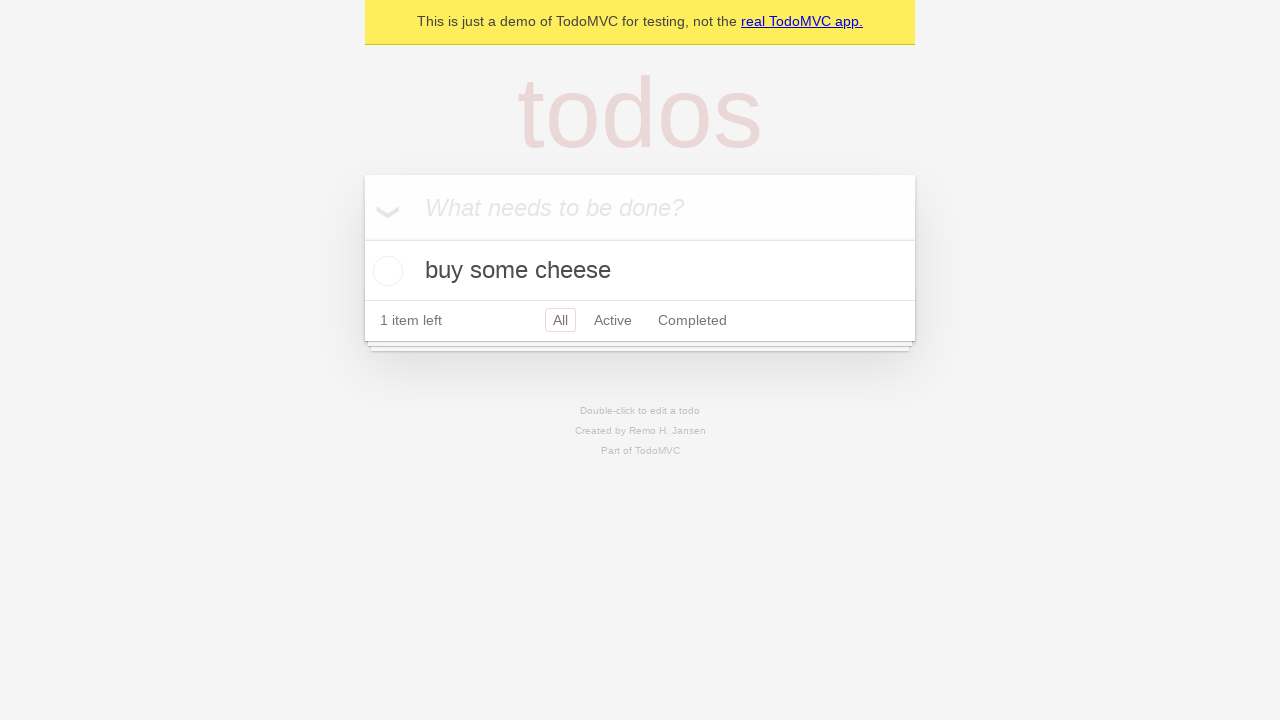

Filled input field with 'feed the cat' on internal:attr=[placeholder="What needs to be done?"i]
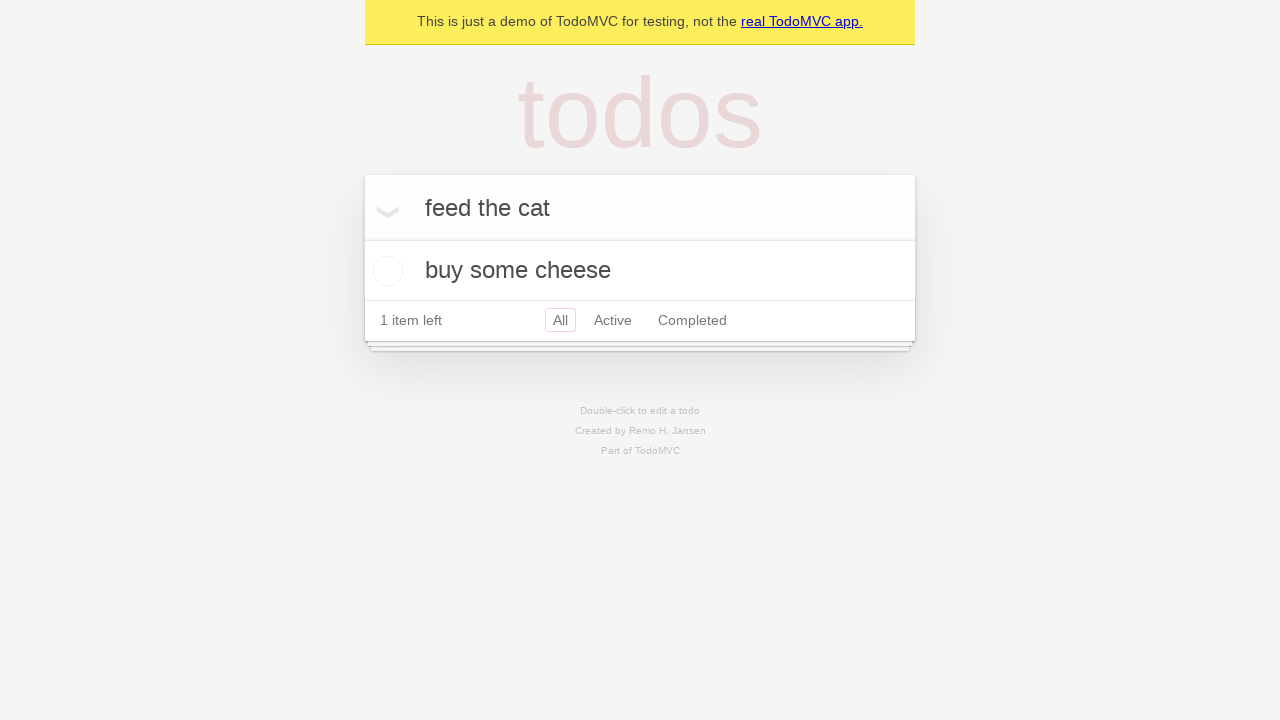

Pressed Enter to add second todo item on internal:attr=[placeholder="What needs to be done?"i]
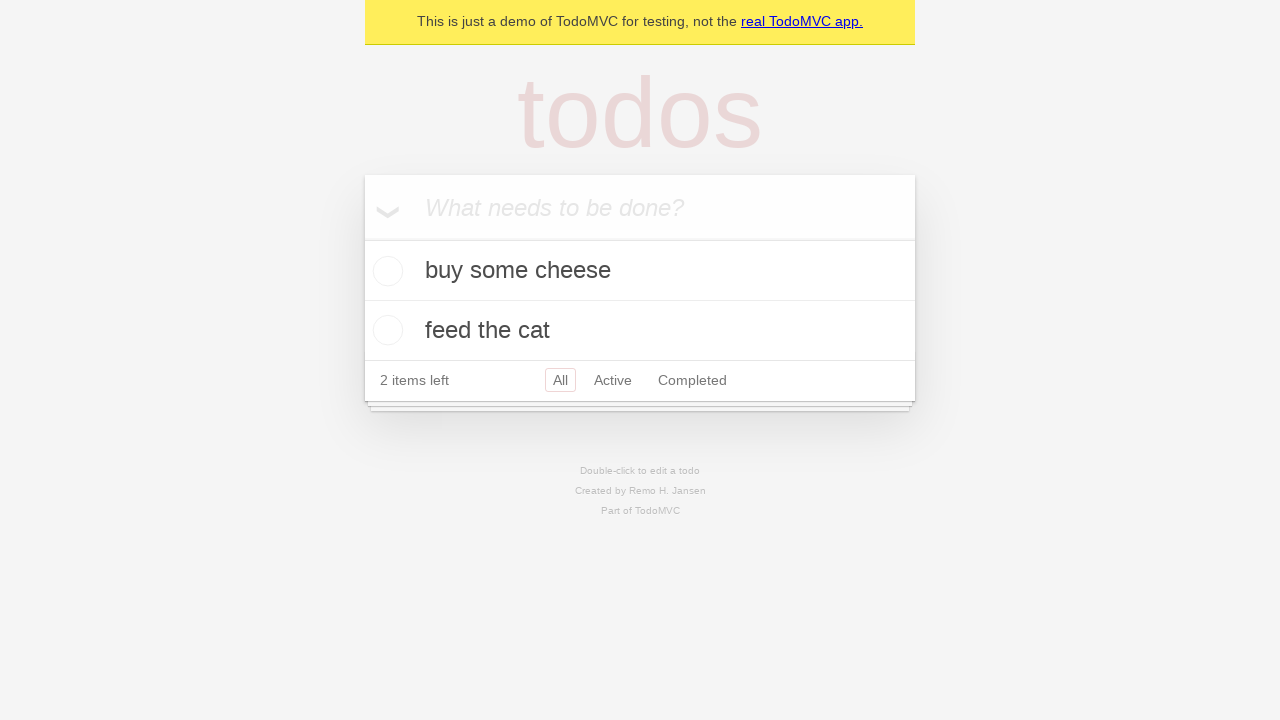

Filled input field with 'book a doctors appointment' on internal:attr=[placeholder="What needs to be done?"i]
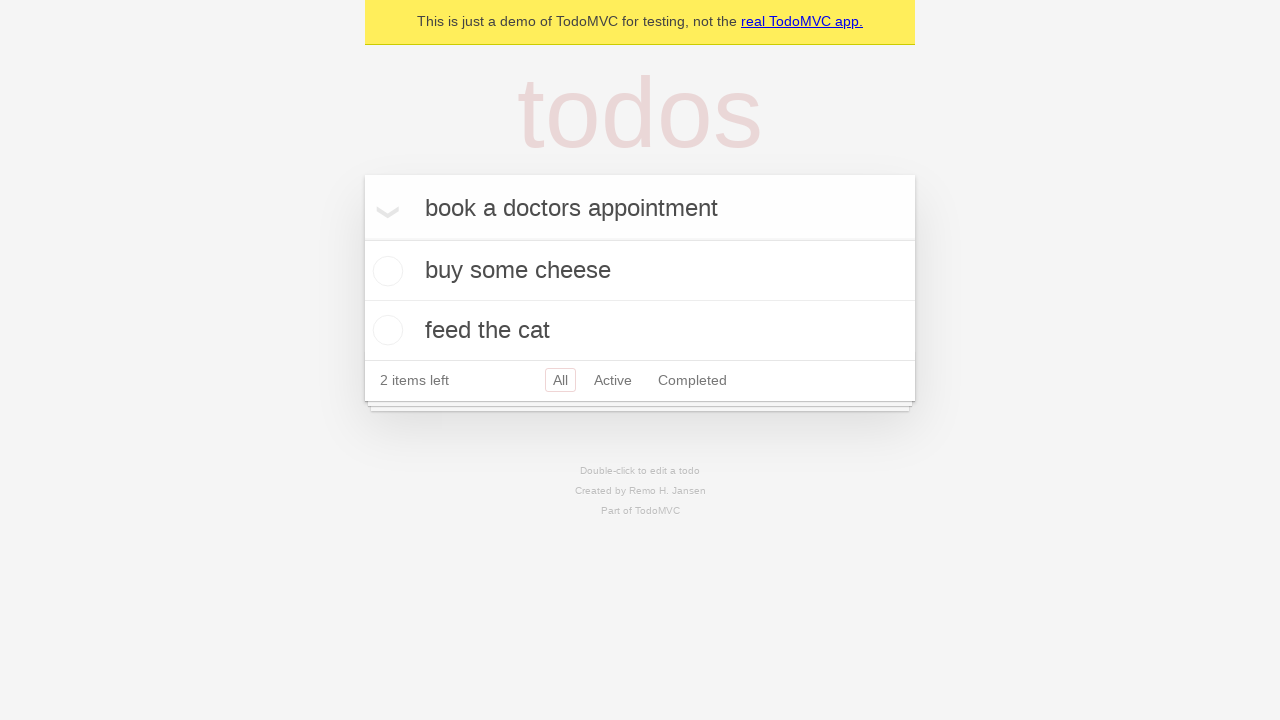

Pressed Enter to add third todo item on internal:attr=[placeholder="What needs to be done?"i]
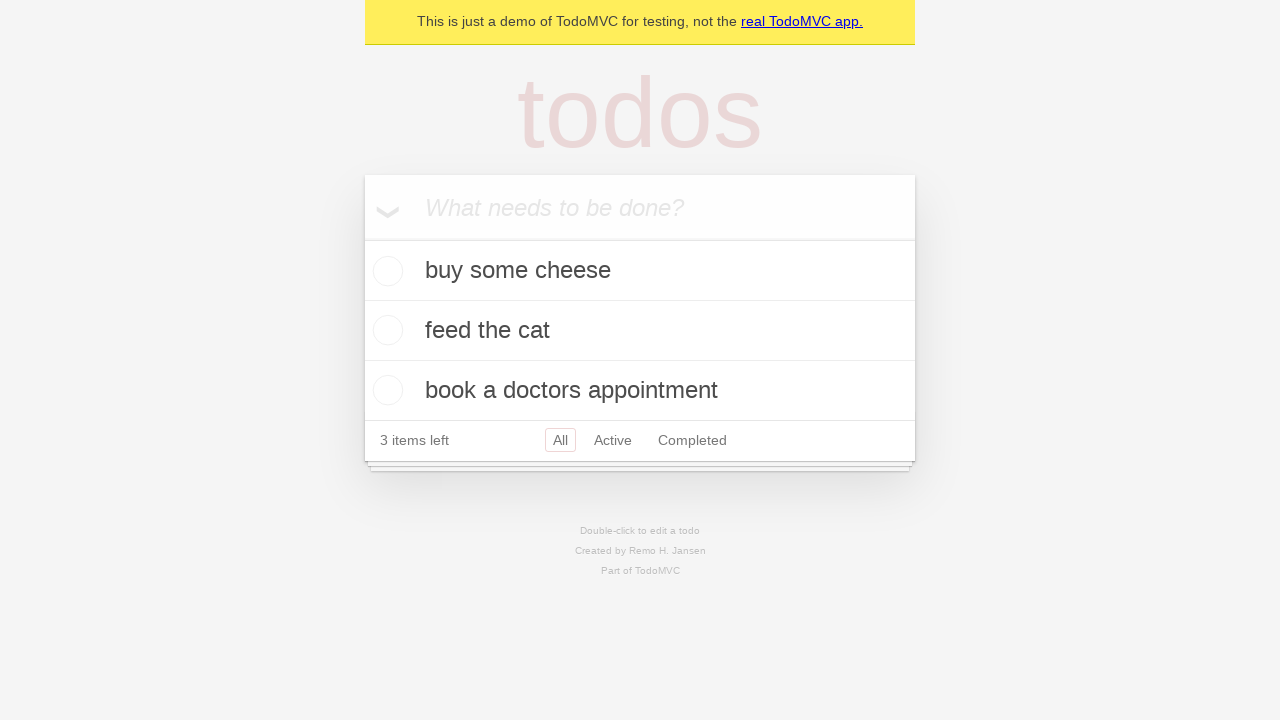

Checked the 'Mark all as complete' toggle to complete all items at (362, 238) on internal:label="Mark all as complete"i
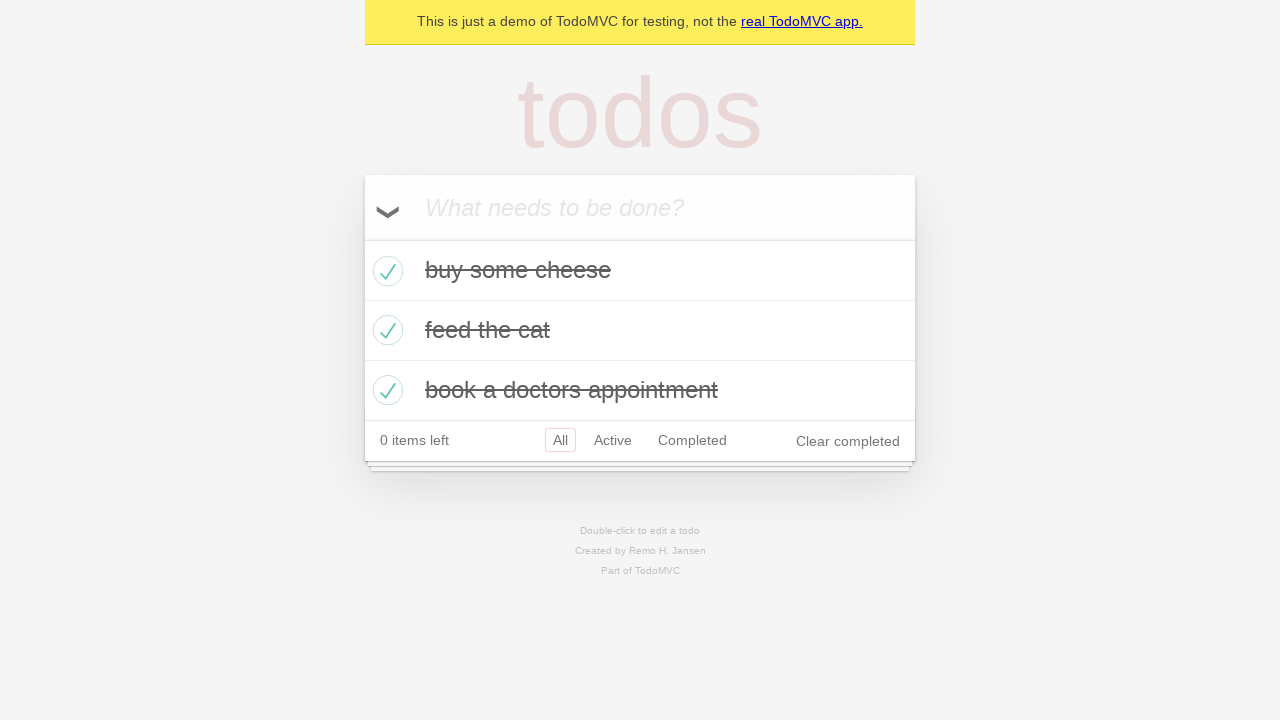

Unchecked the 'Mark all as complete' toggle to clear completion state at (362, 238) on internal:label="Mark all as complete"i
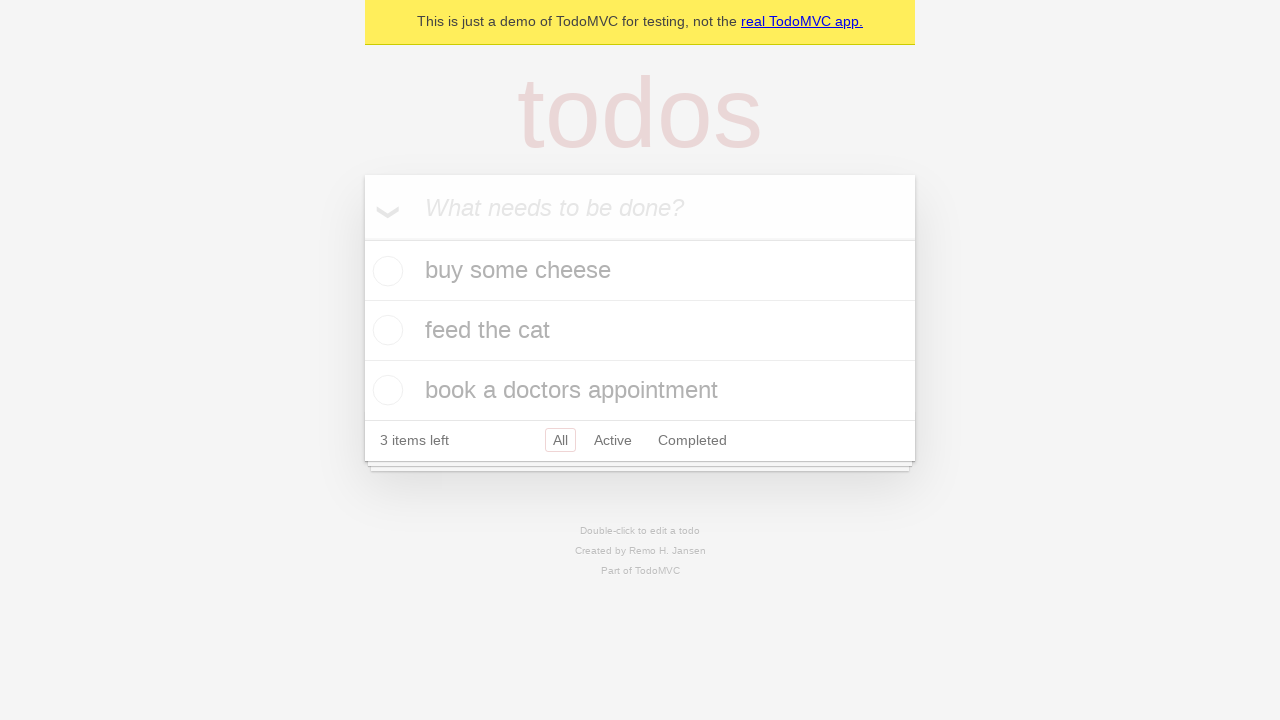

Waited for todo items to be displayed in uncompleted state
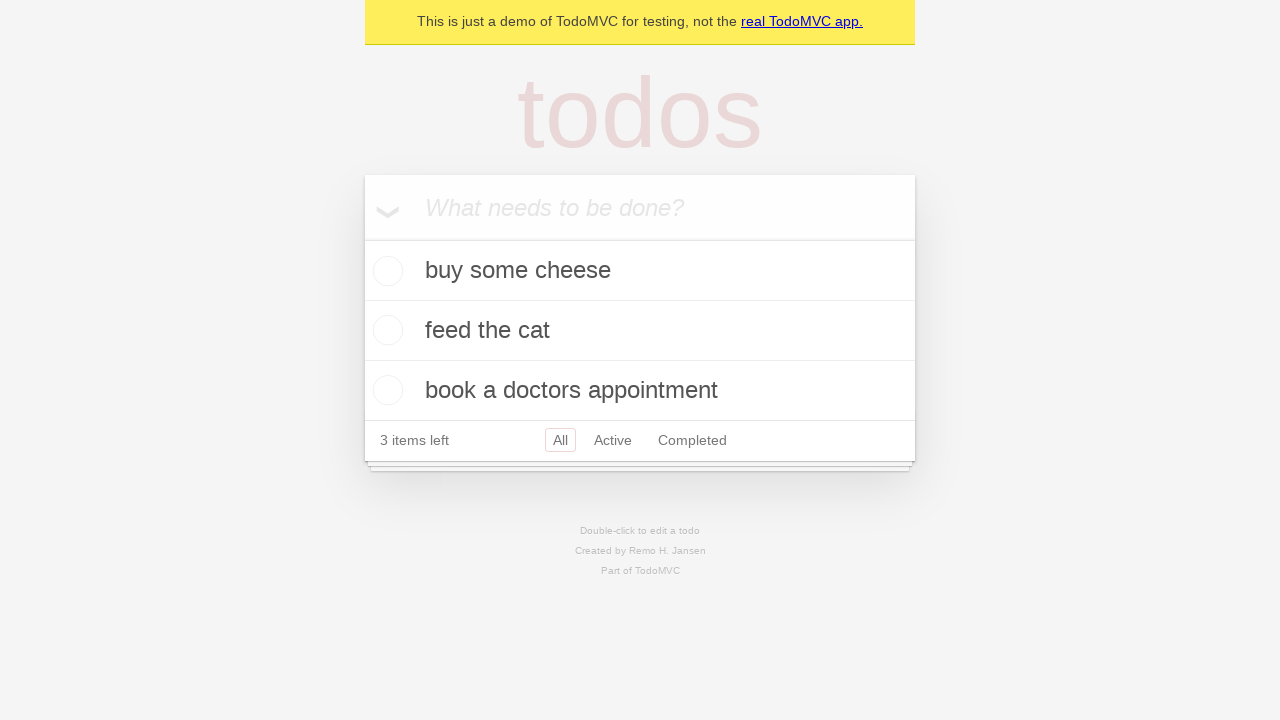

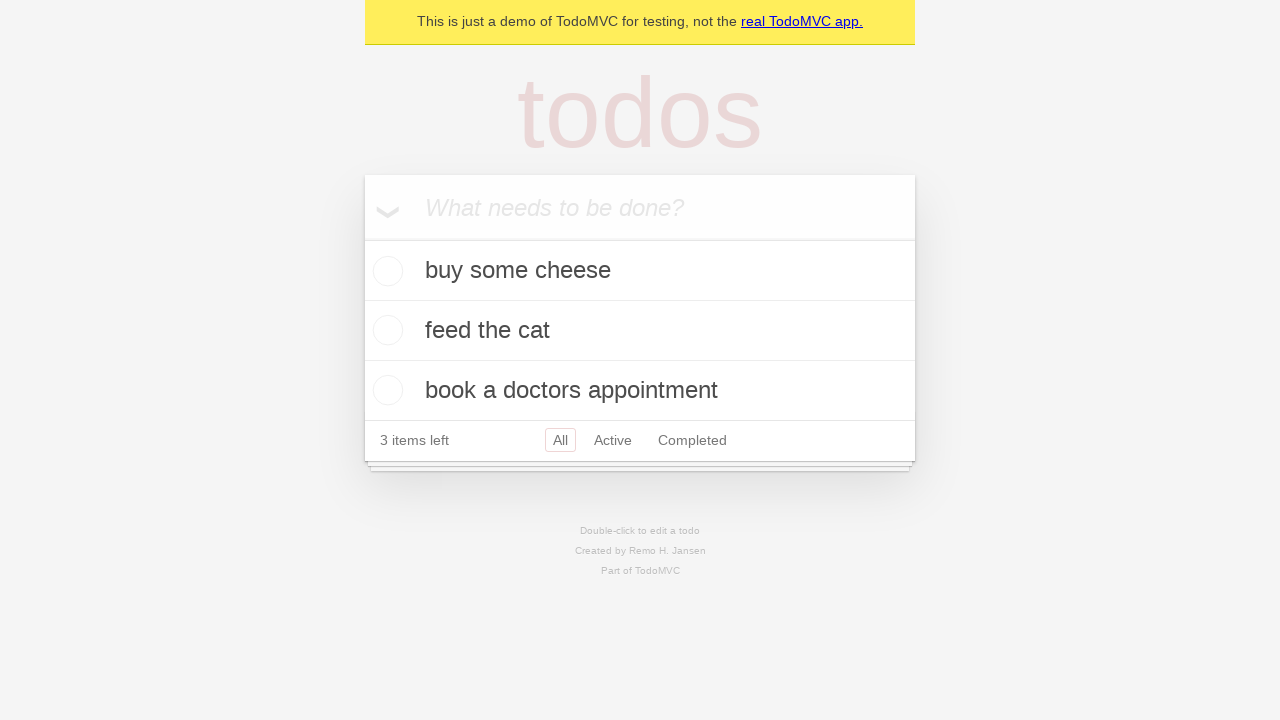